Tests navigation through community section and waits for elements to become invisible

Starting URL: https://testerhome.com

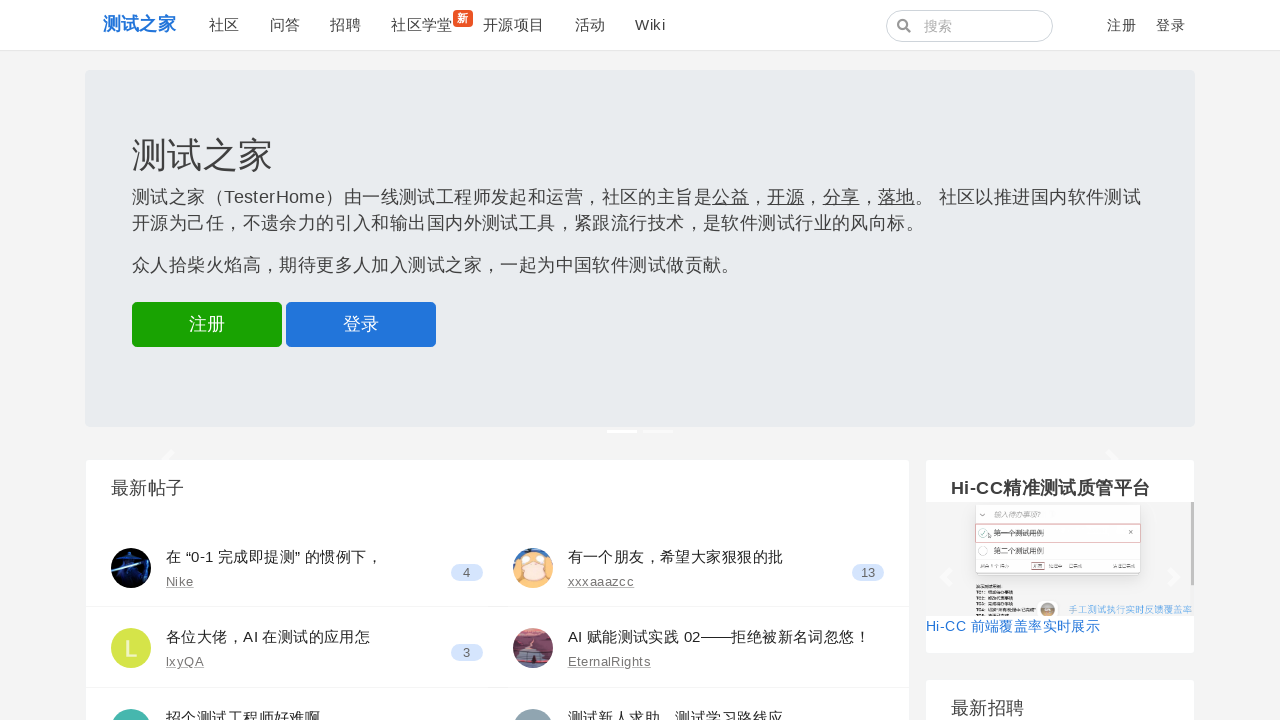

Clicked on '社区' (Community) link at (224, 25) on a:has-text("社区")
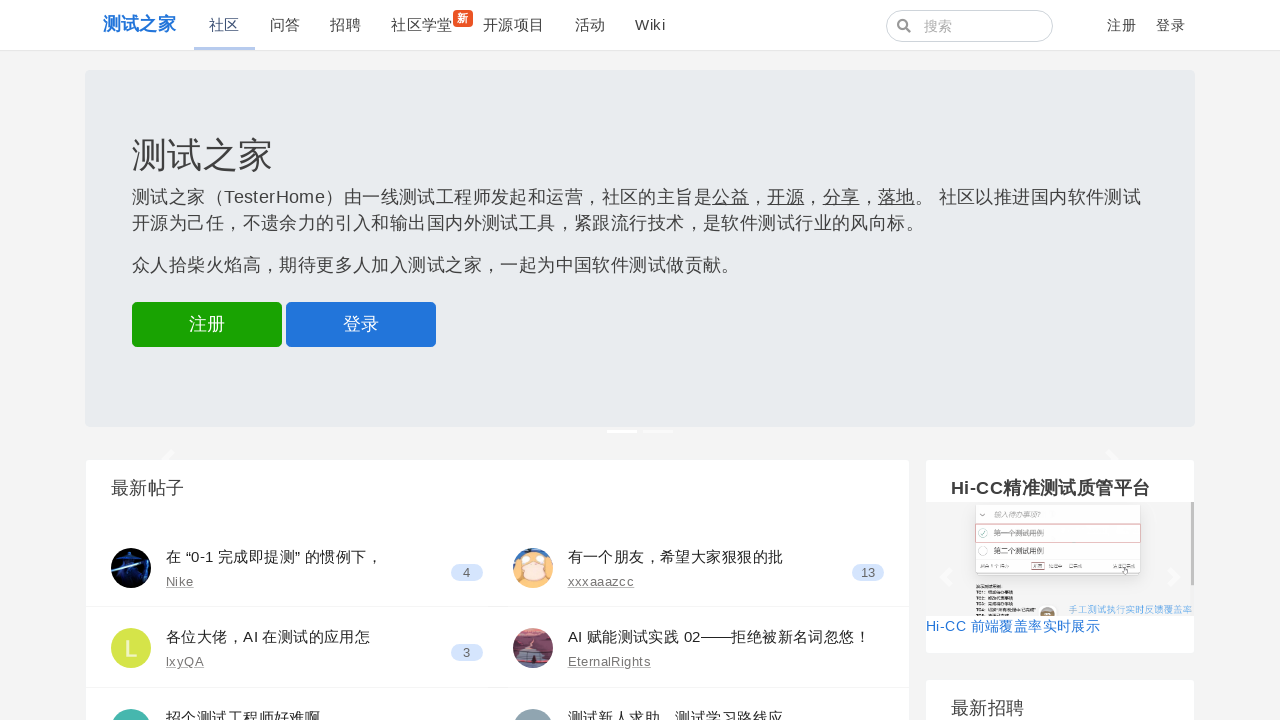

Clicked on '最新发布' (Latest) link at (605, 71) on a:has-text("最新发布")
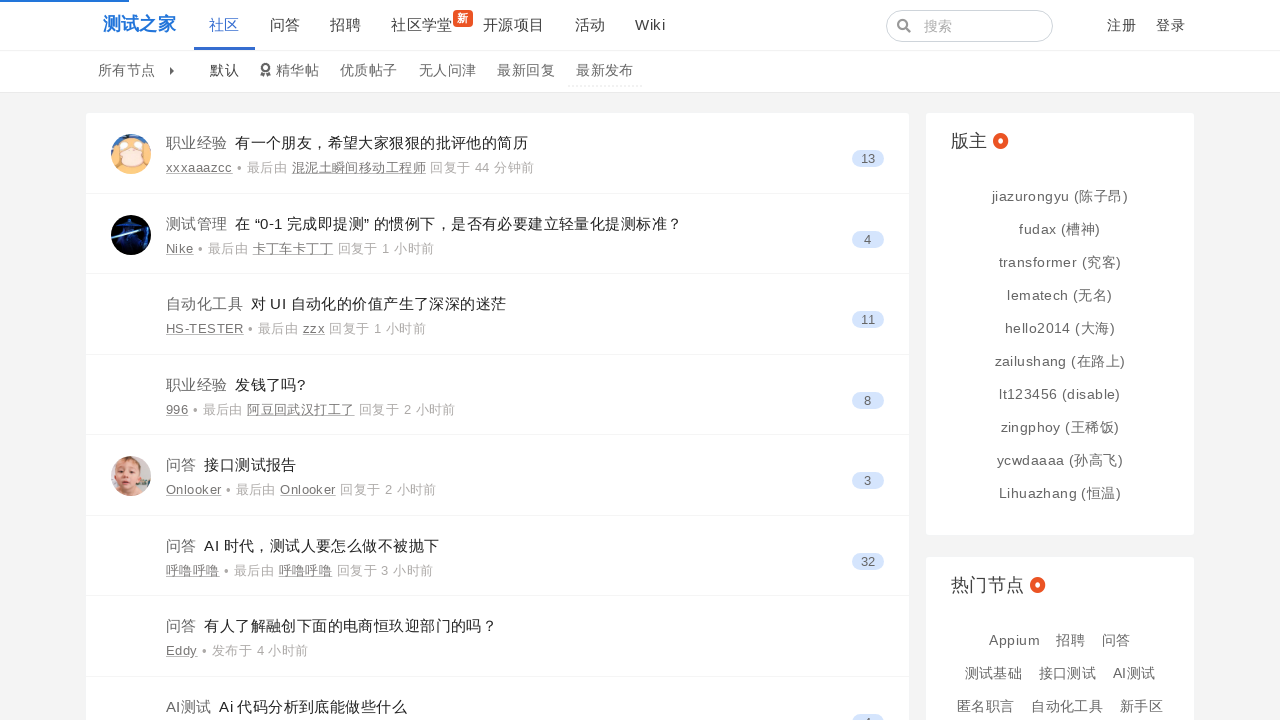

Waited for topic elements to load - topic titles are now visible
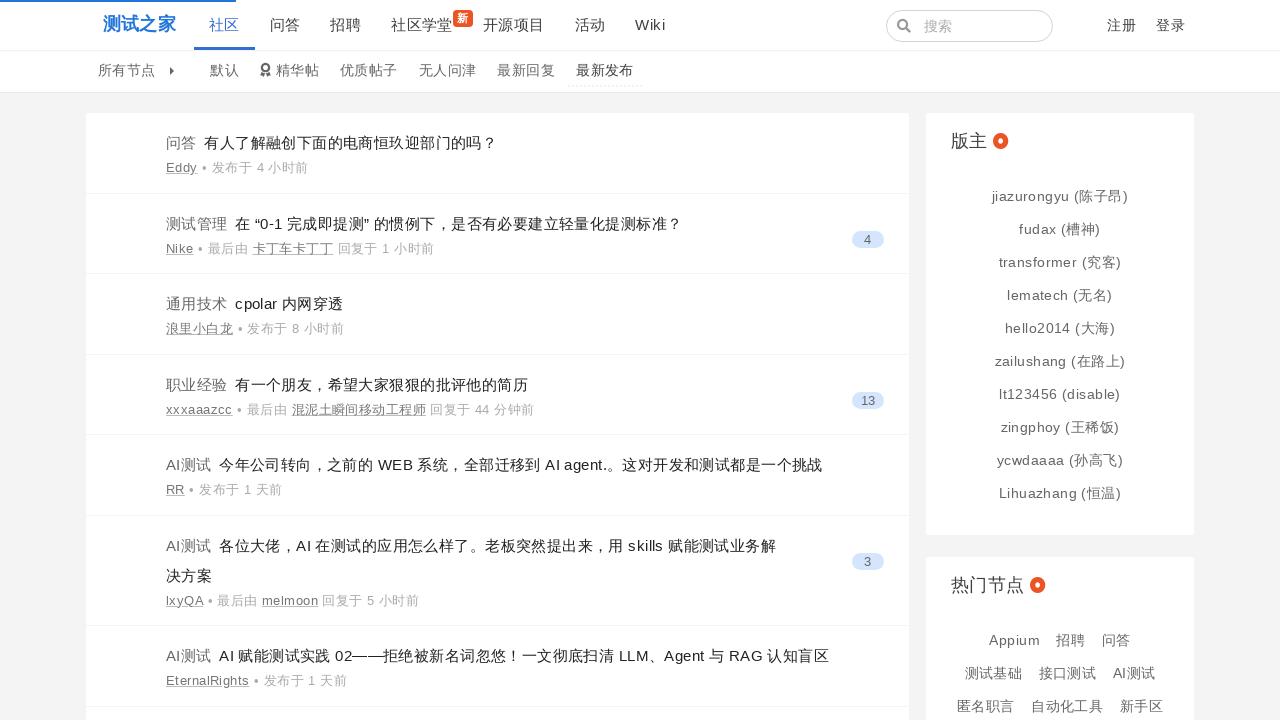

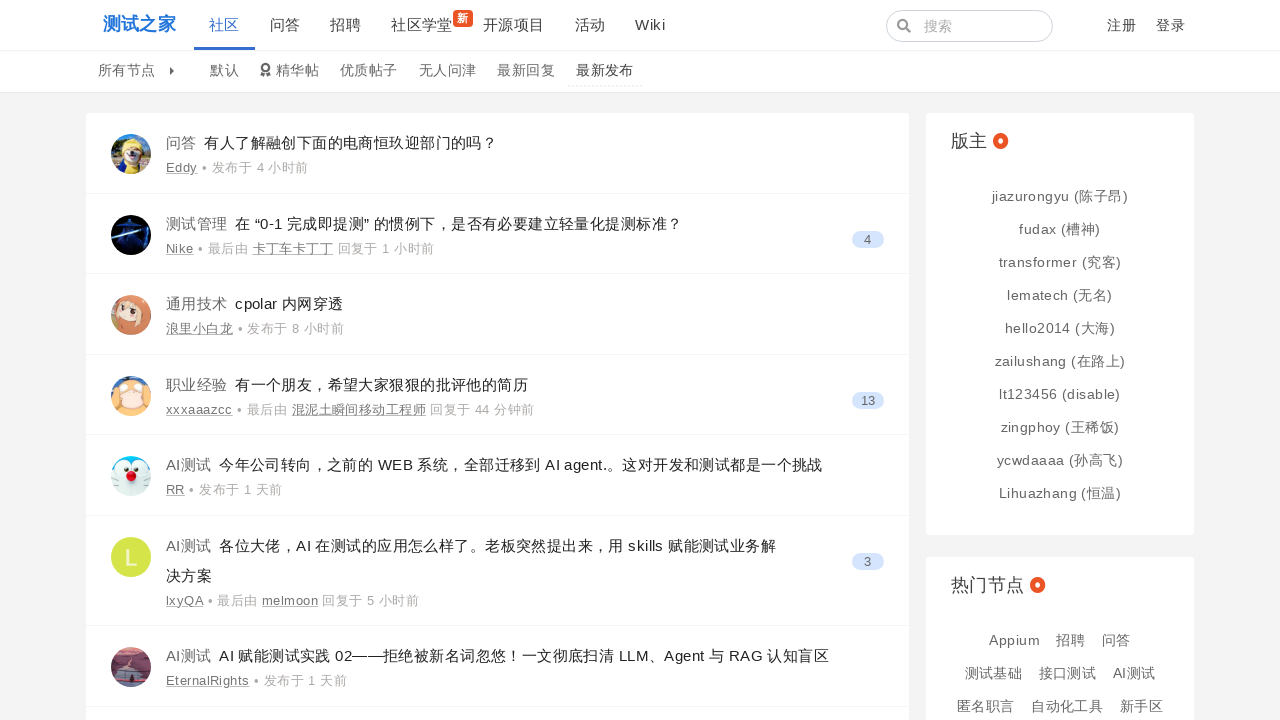